Tests interaction with Shadow DOM elements by scrolling to a specific div and filling an input field nested within multiple shadow roots

Starting URL: https://selectorshub.com/xpath-practice-page

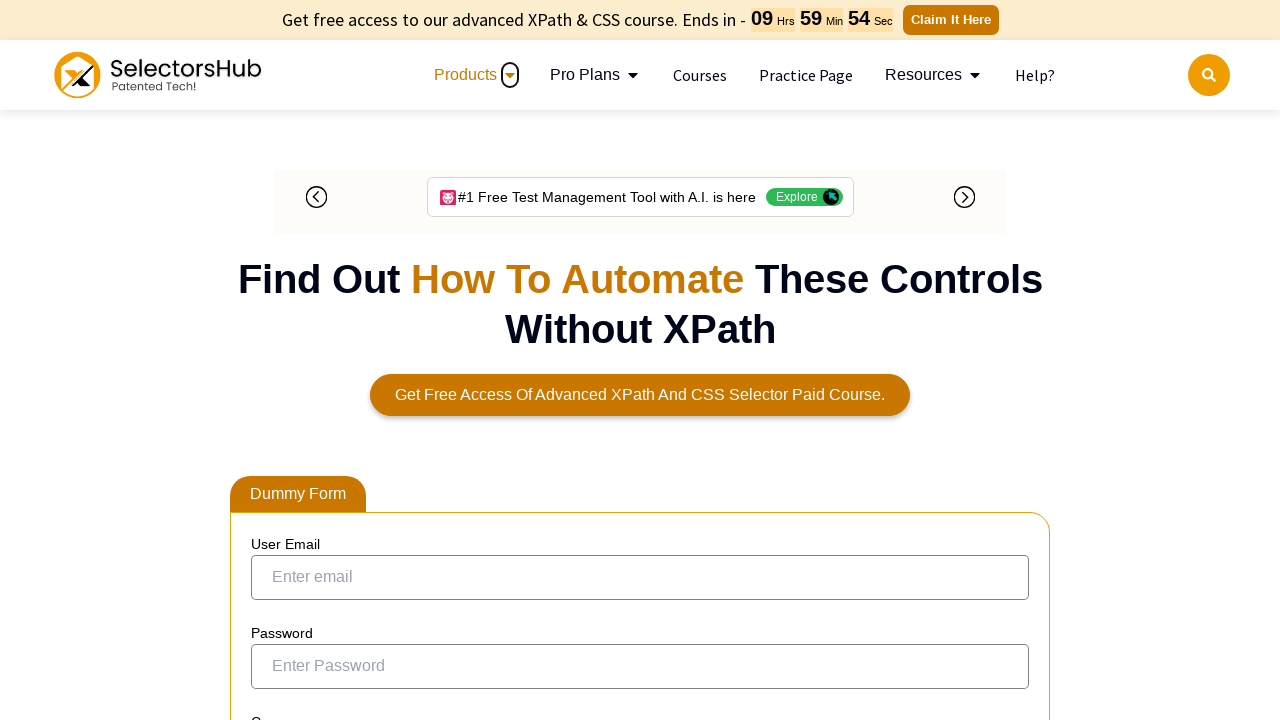

Scrolled to username div element with id 'userName'
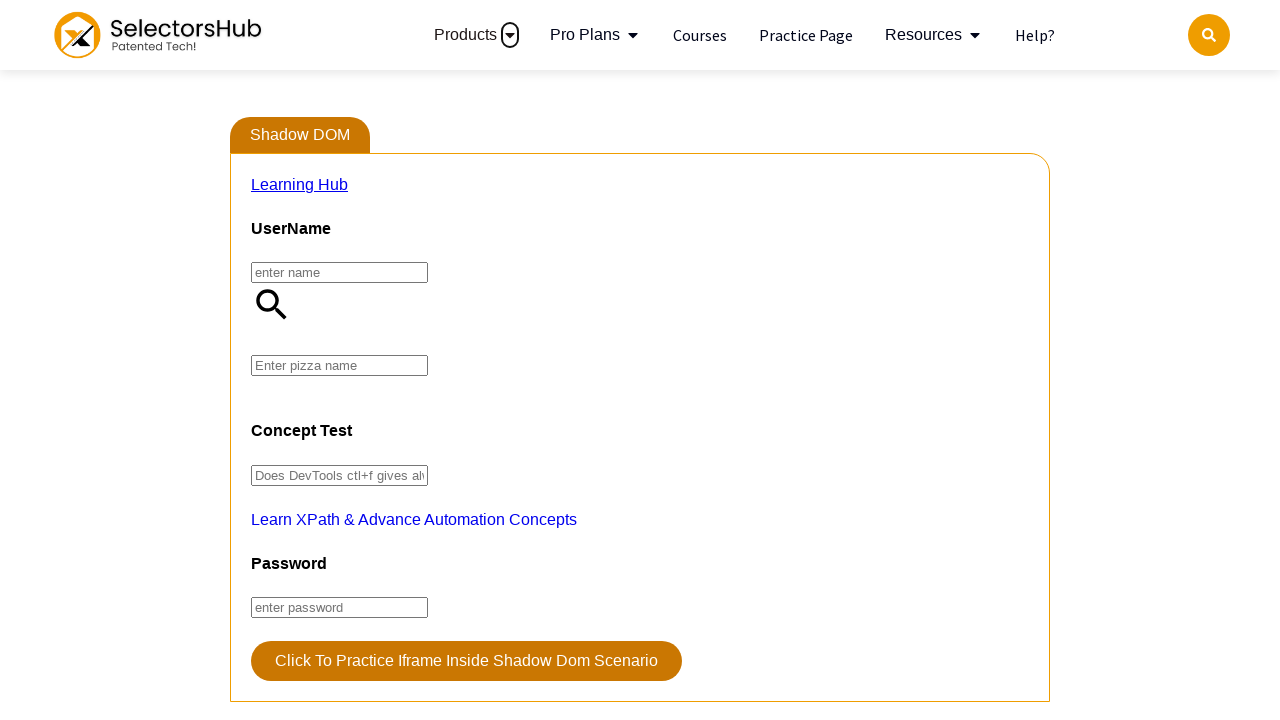

Filled input field nested in shadow DOM with 'pepperoni' using JavaScript executor
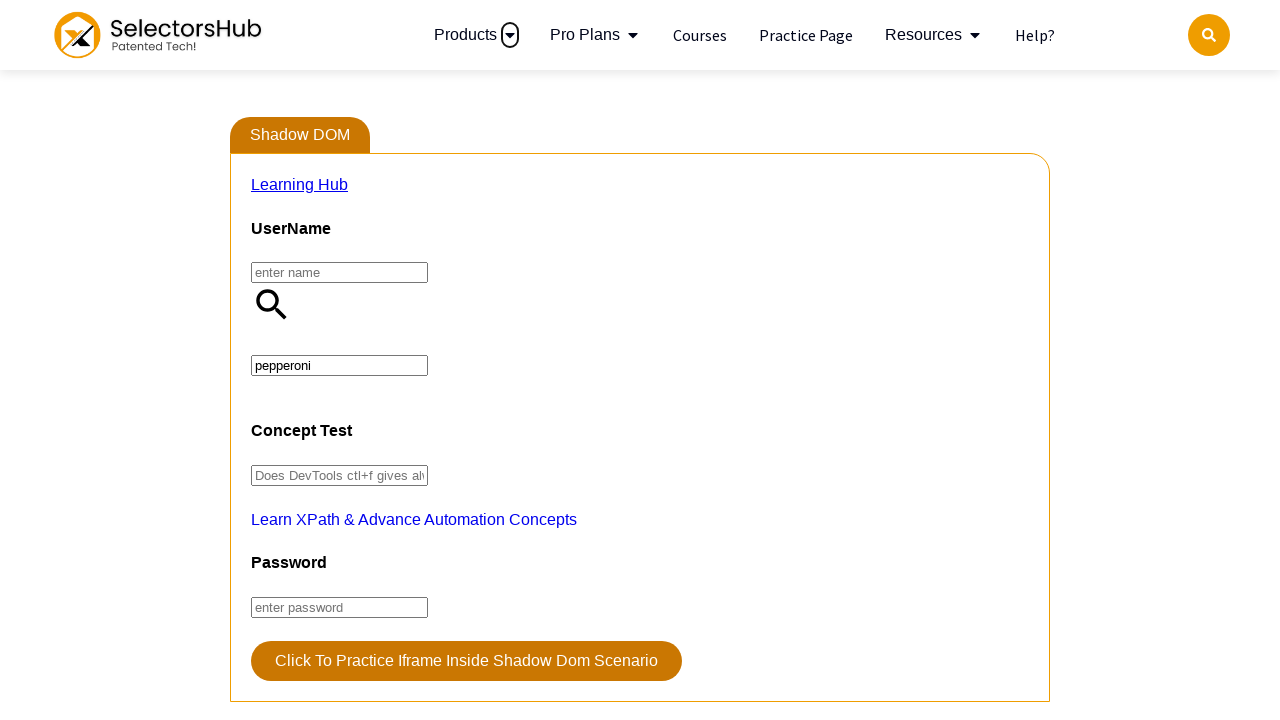

Triggered input event on shadow DOM element to confirm value change
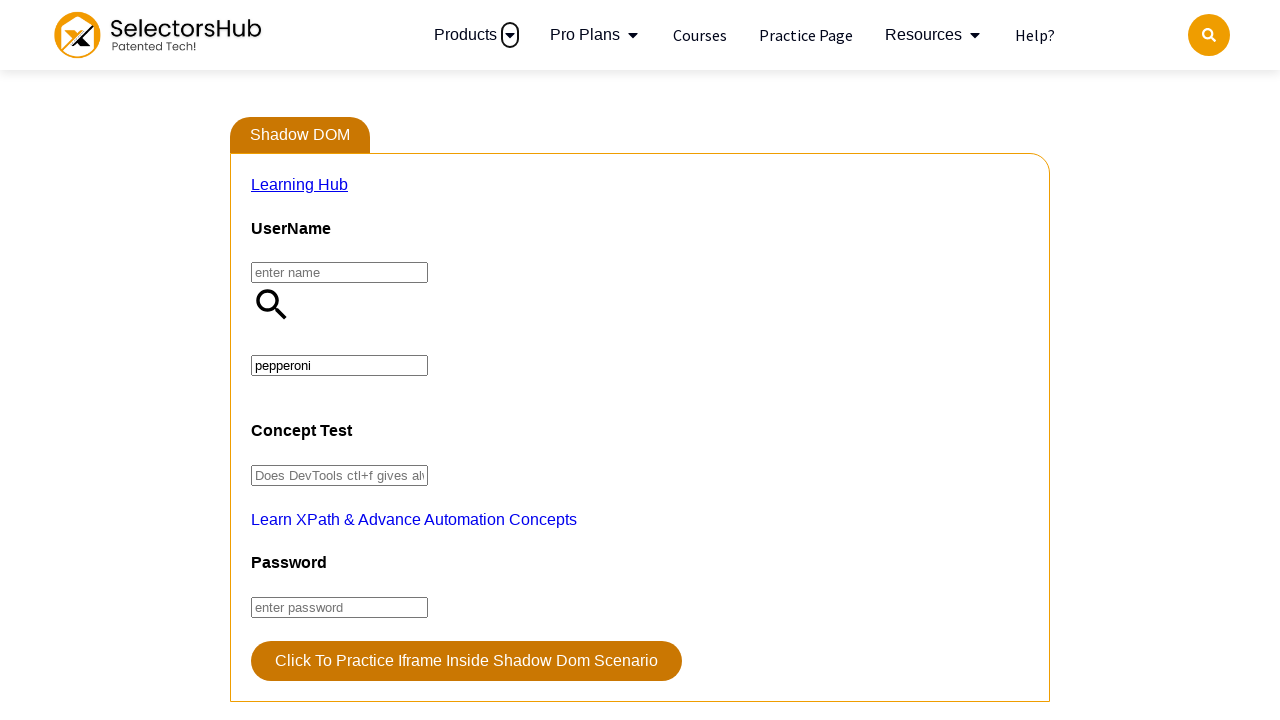

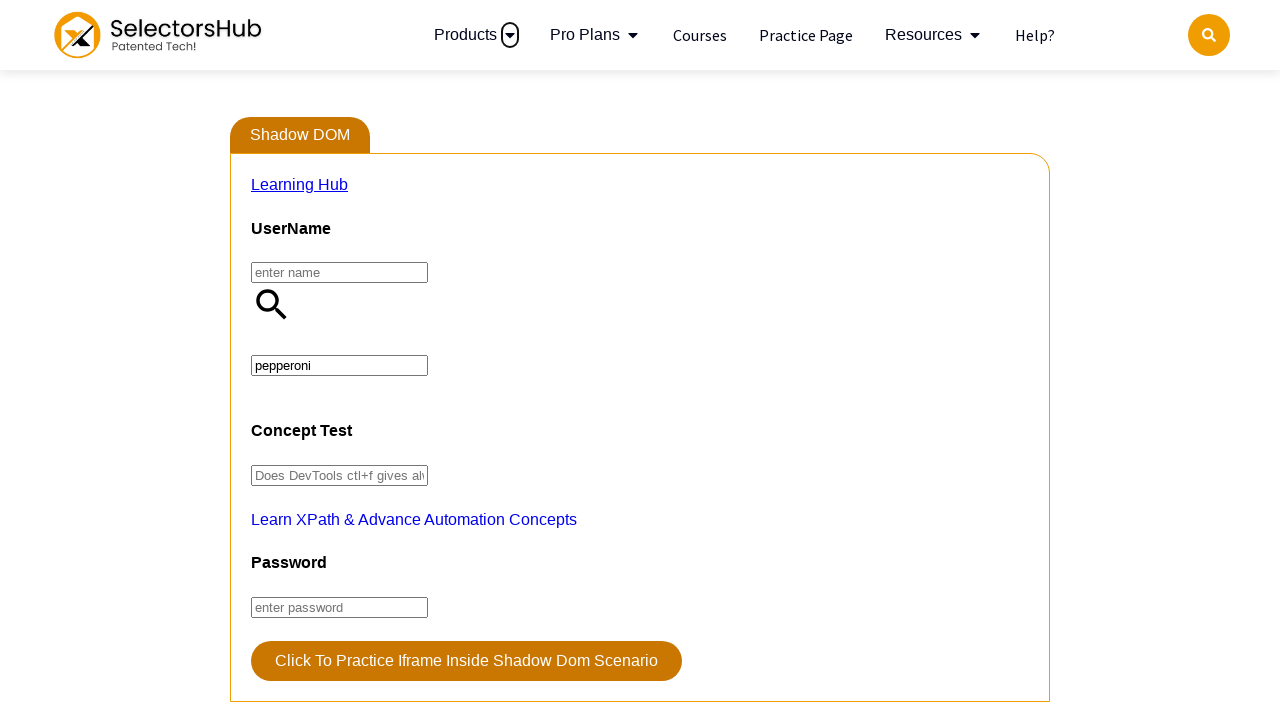